Tests that todo data persists after page reload by adding items, completing one, and reloading

Starting URL: https://demo.playwright.dev/todomvc

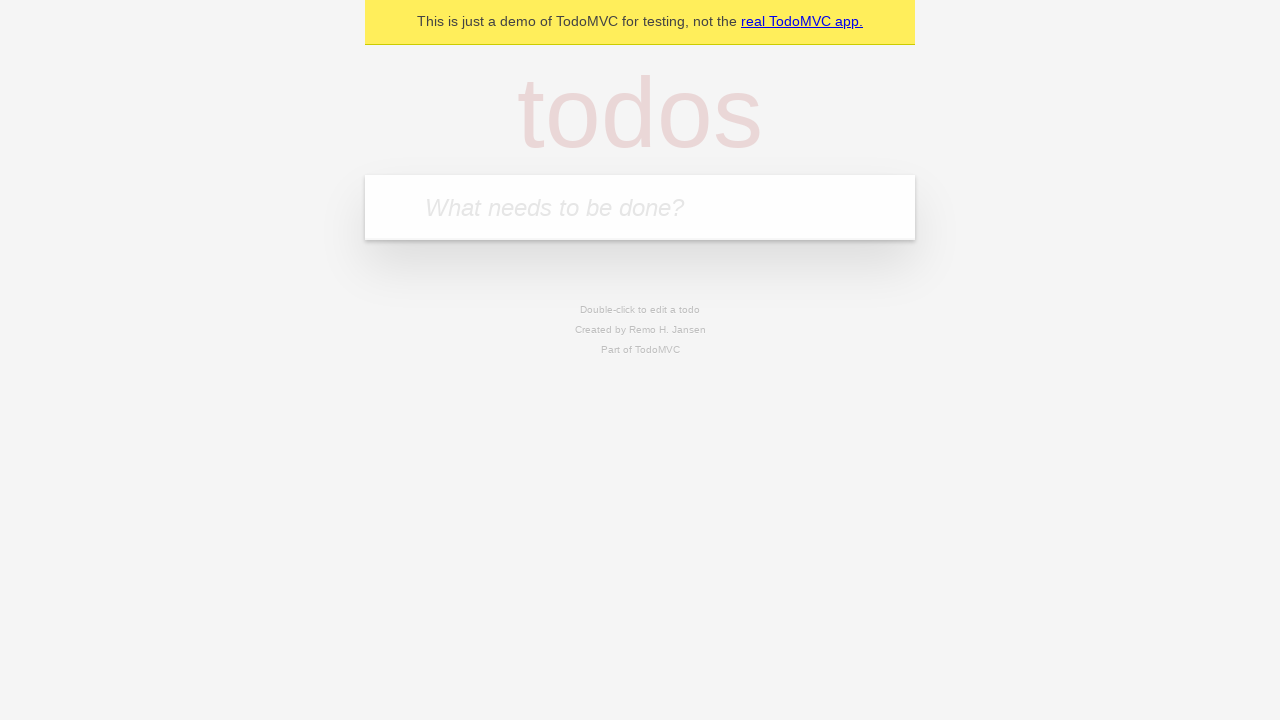

Filled todo input with 'buy some cheese' on internal:attr=[placeholder="What needs to be done?"i]
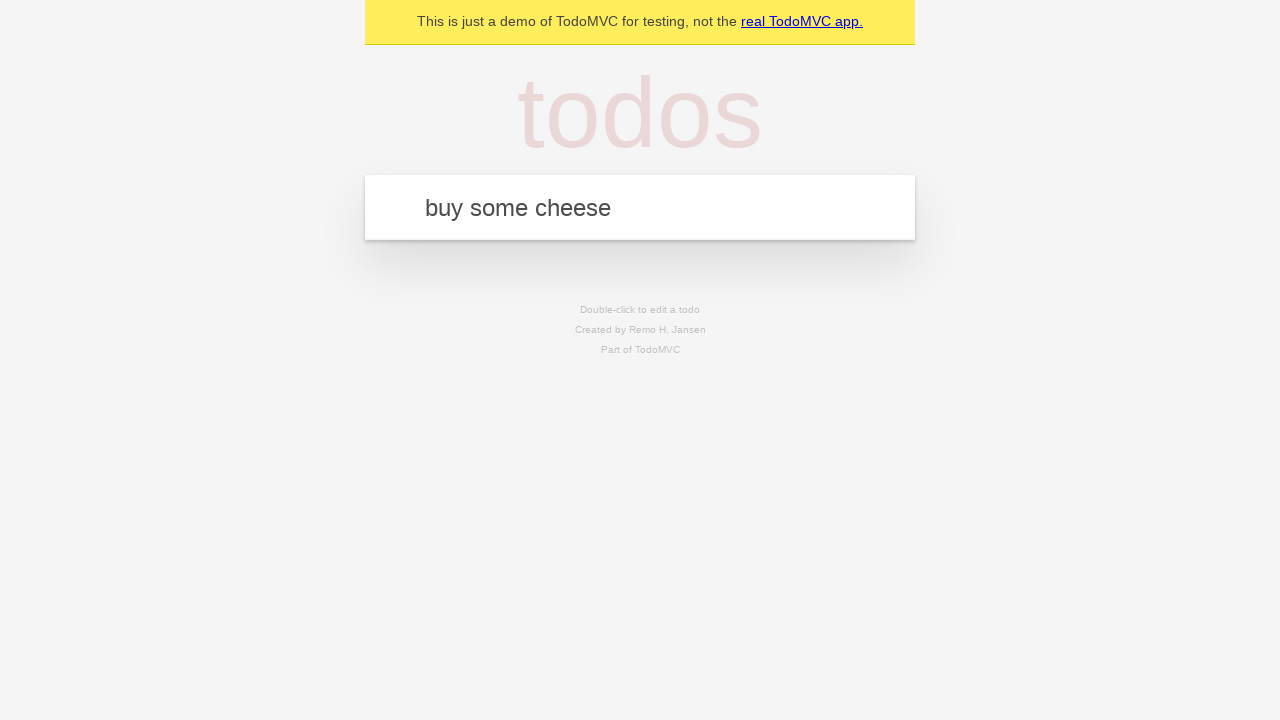

Pressed Enter to add first todo item on internal:attr=[placeholder="What needs to be done?"i]
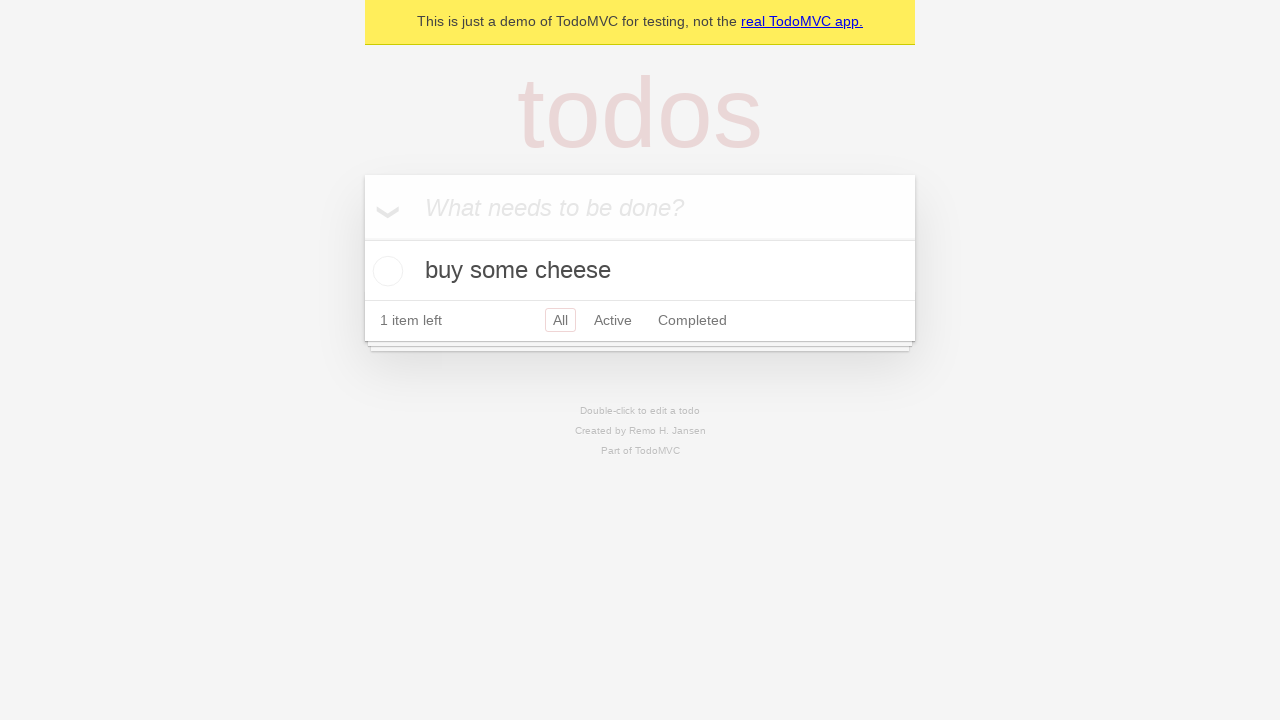

Filled todo input with 'feed the cat' on internal:attr=[placeholder="What needs to be done?"i]
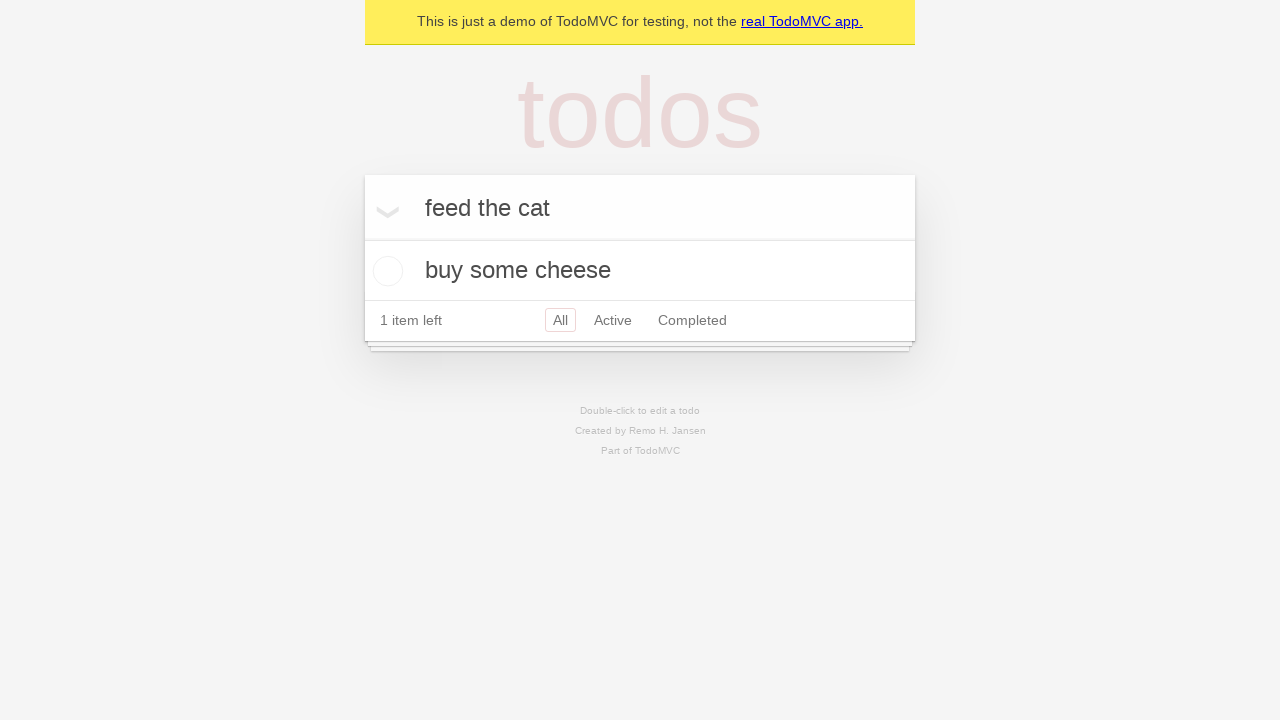

Pressed Enter to add second todo item on internal:attr=[placeholder="What needs to be done?"i]
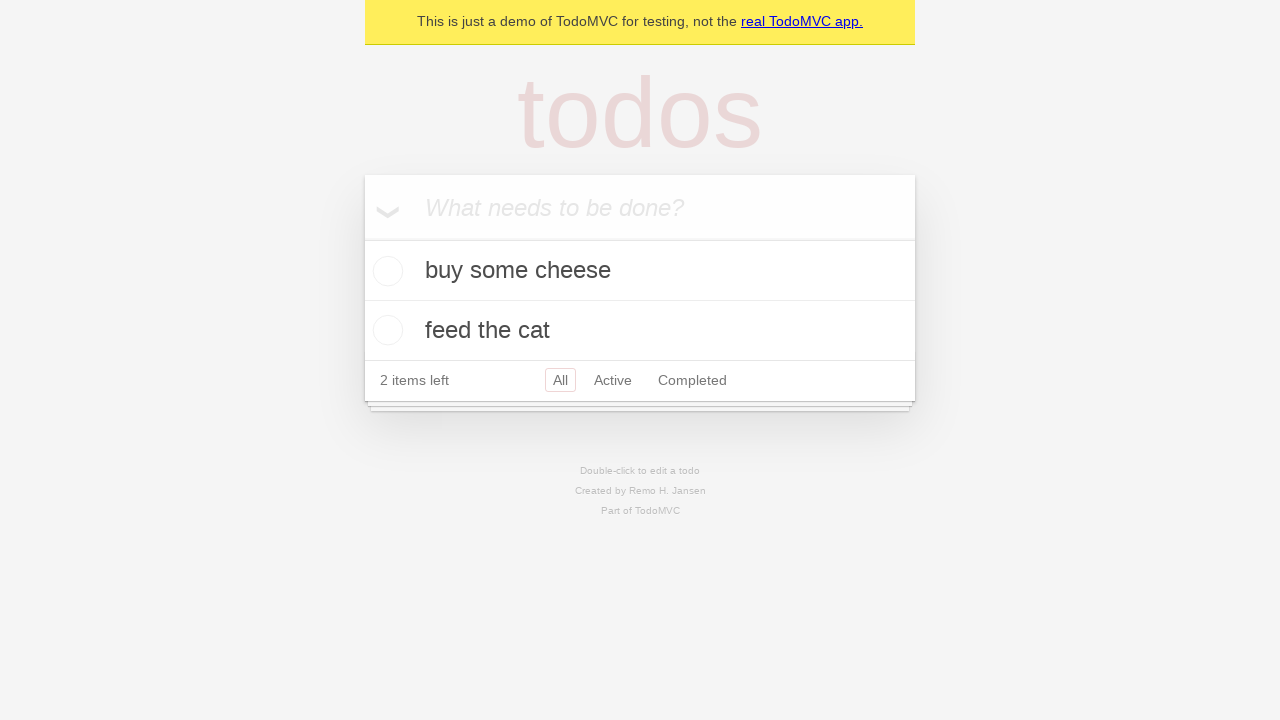

Checked the first todo item (buy some cheese) at (385, 271) on internal:testid=[data-testid="todo-item"s] >> nth=0 >> internal:role=checkbox
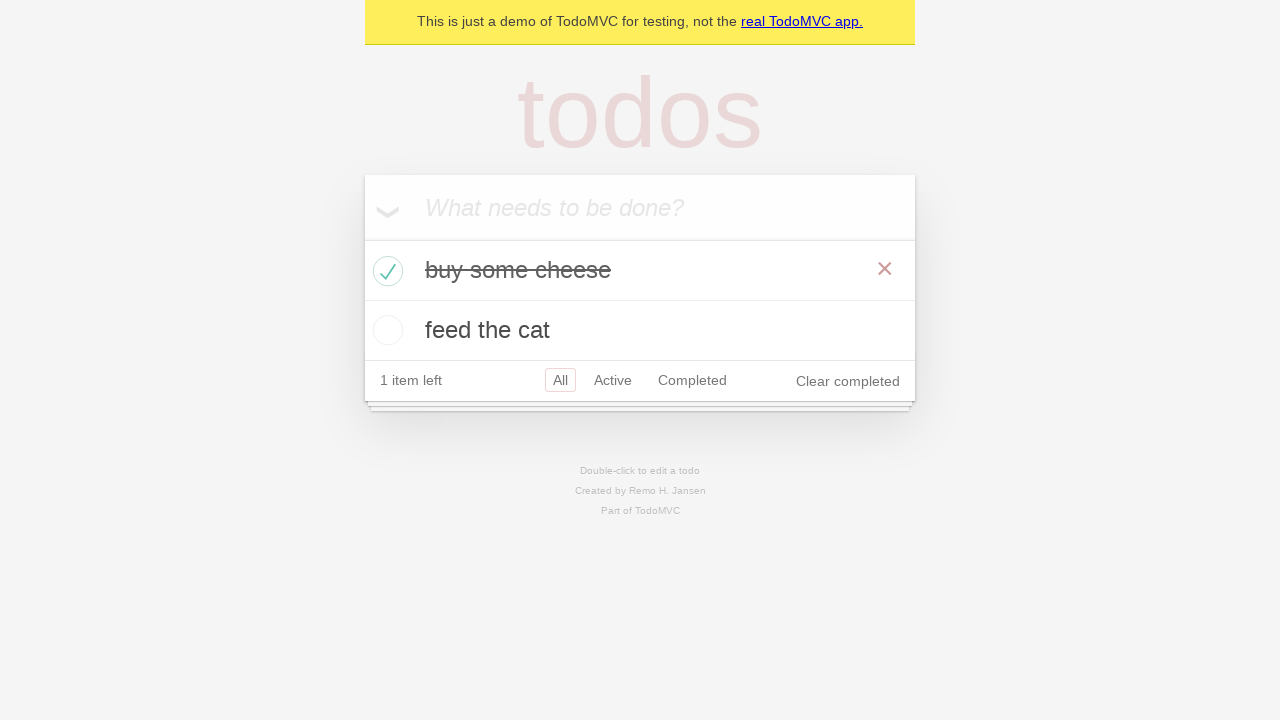

Reloaded the page
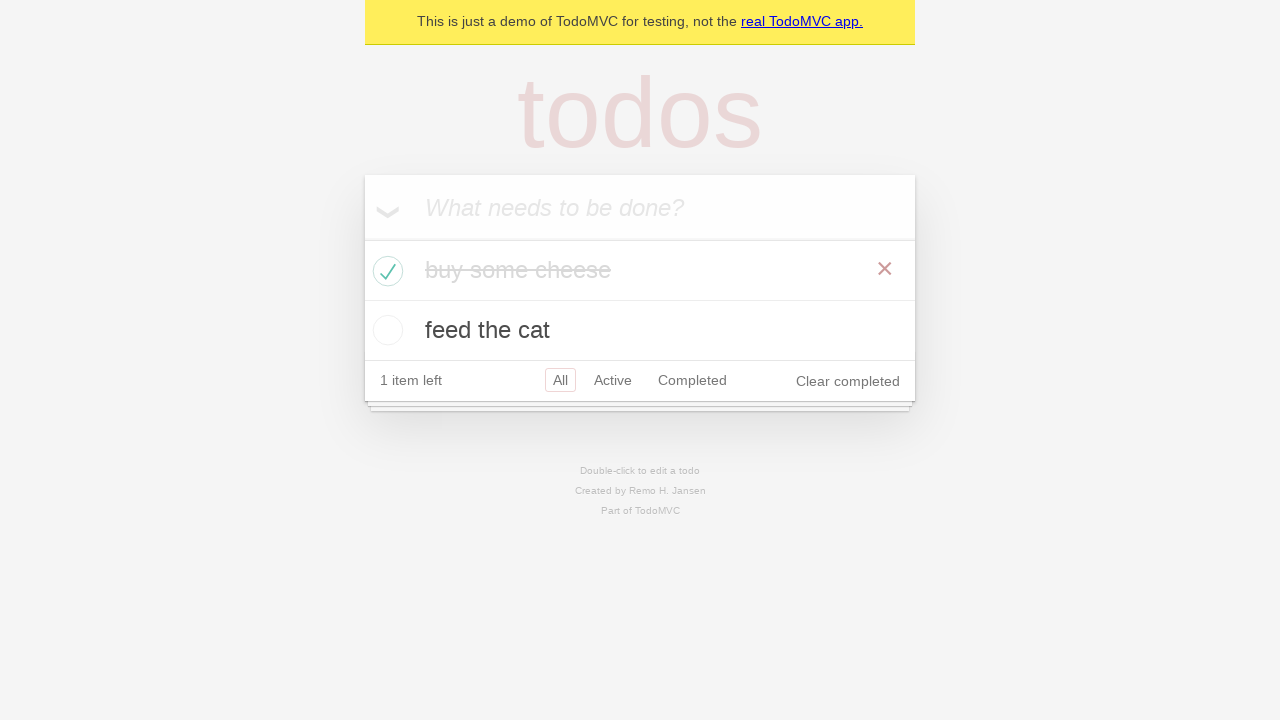

Waited for todo items to load after page reload
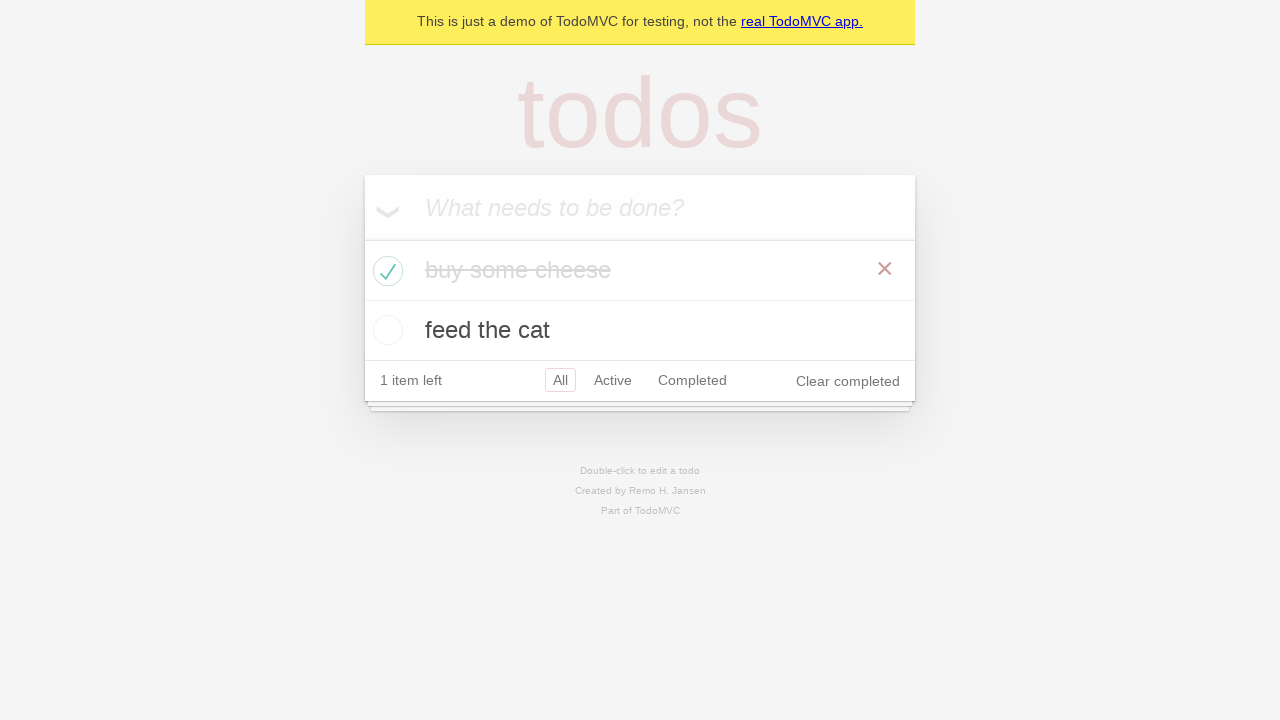

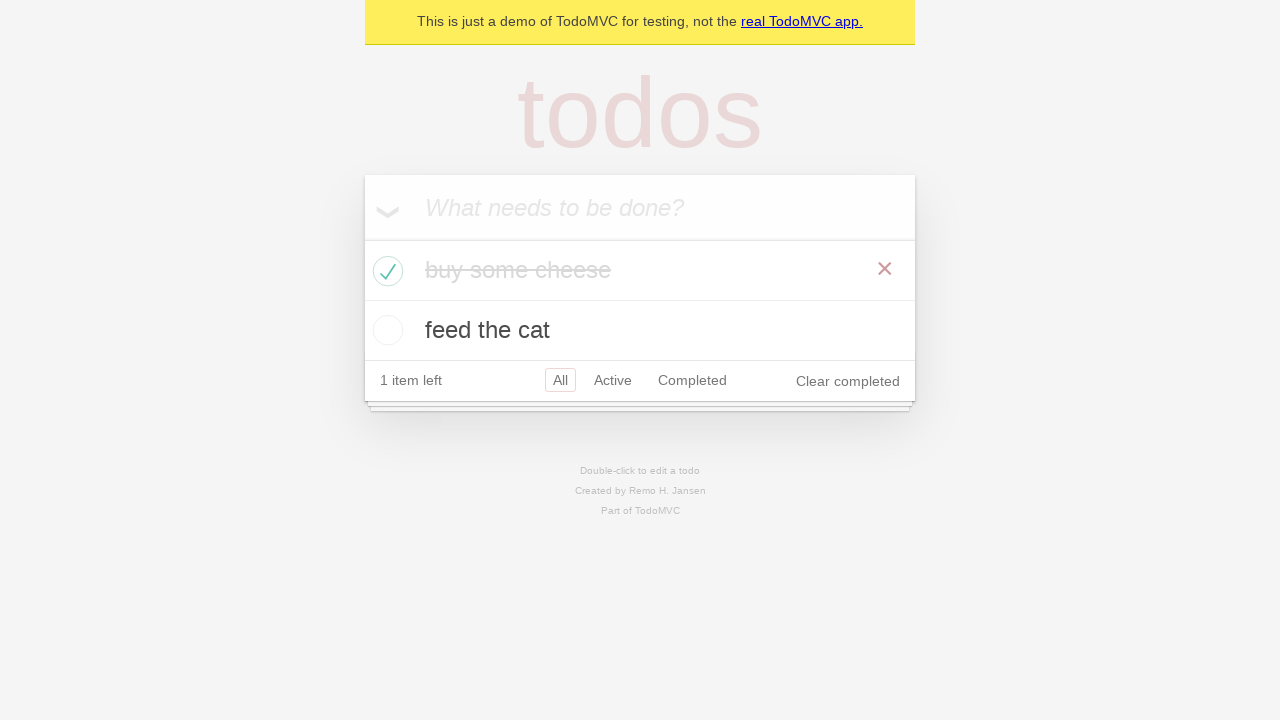